Tests tooltip functionality by hovering over a button, capturing the tooltip text, and entering it into a text field

Starting URL: https://demoqa.com/tool-tips

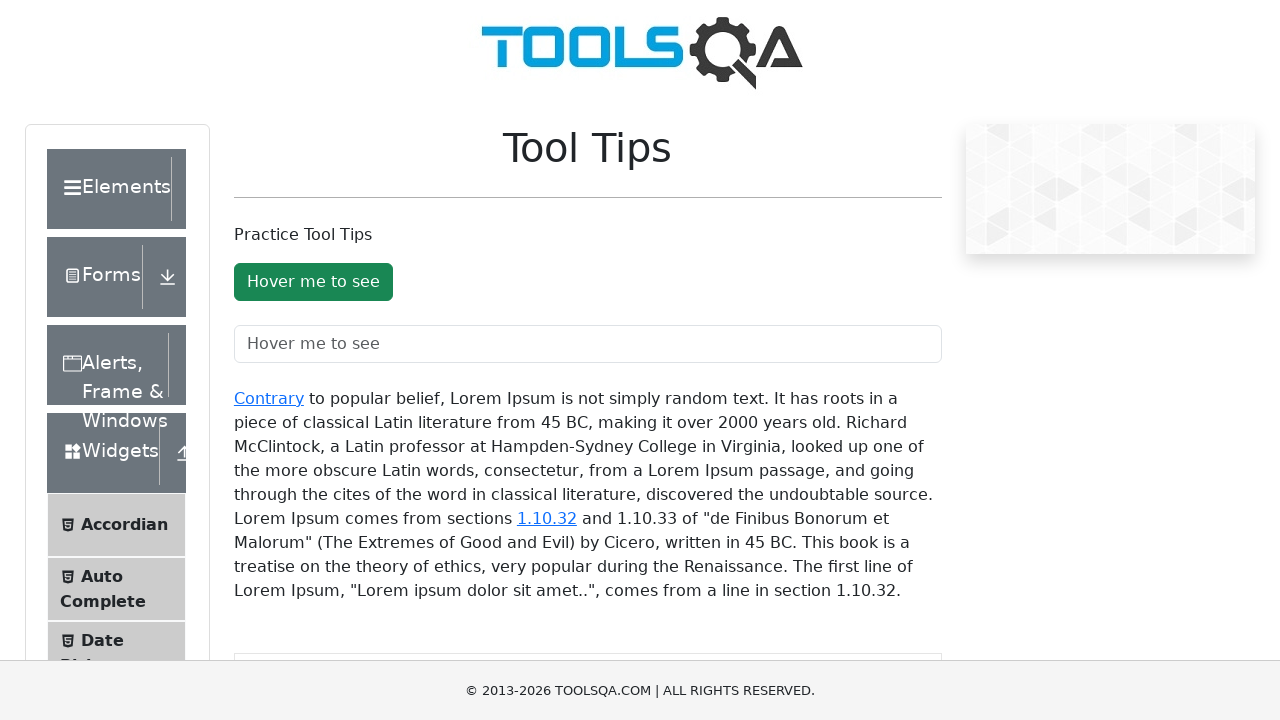

Hovered over the tooltip button at (313, 282) on #toolTipButton
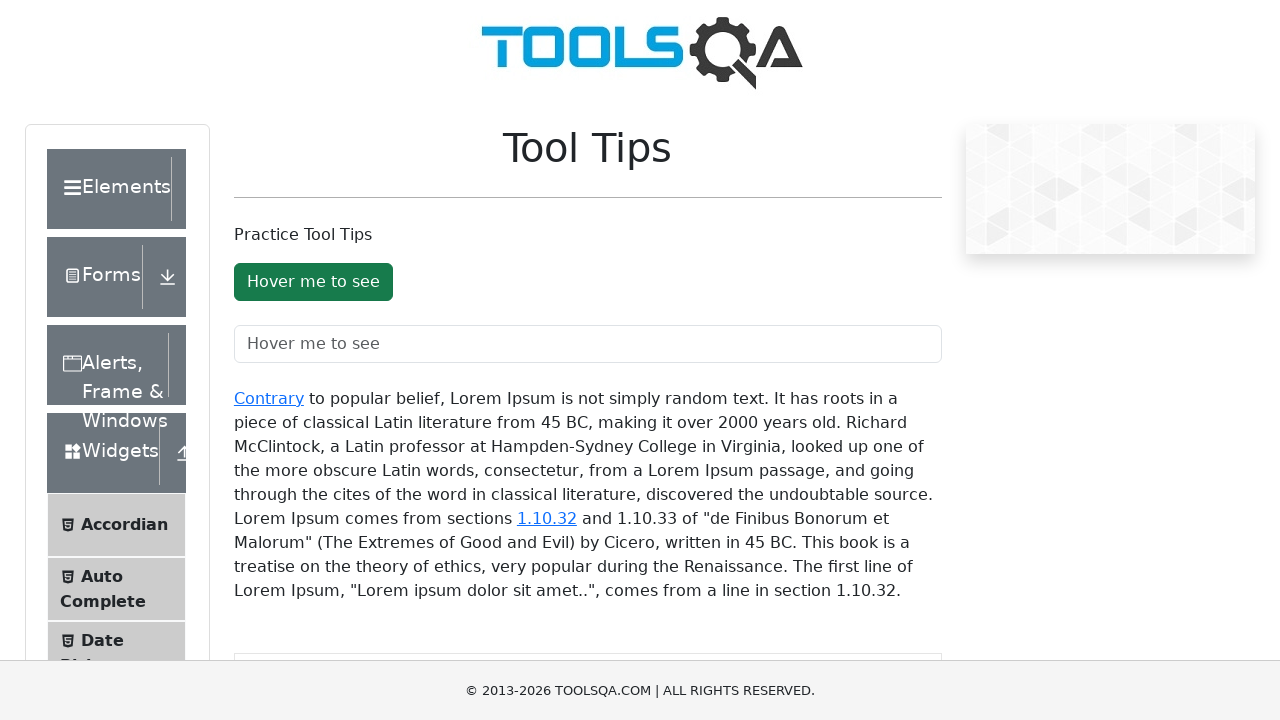

Tooltip appeared after hovering
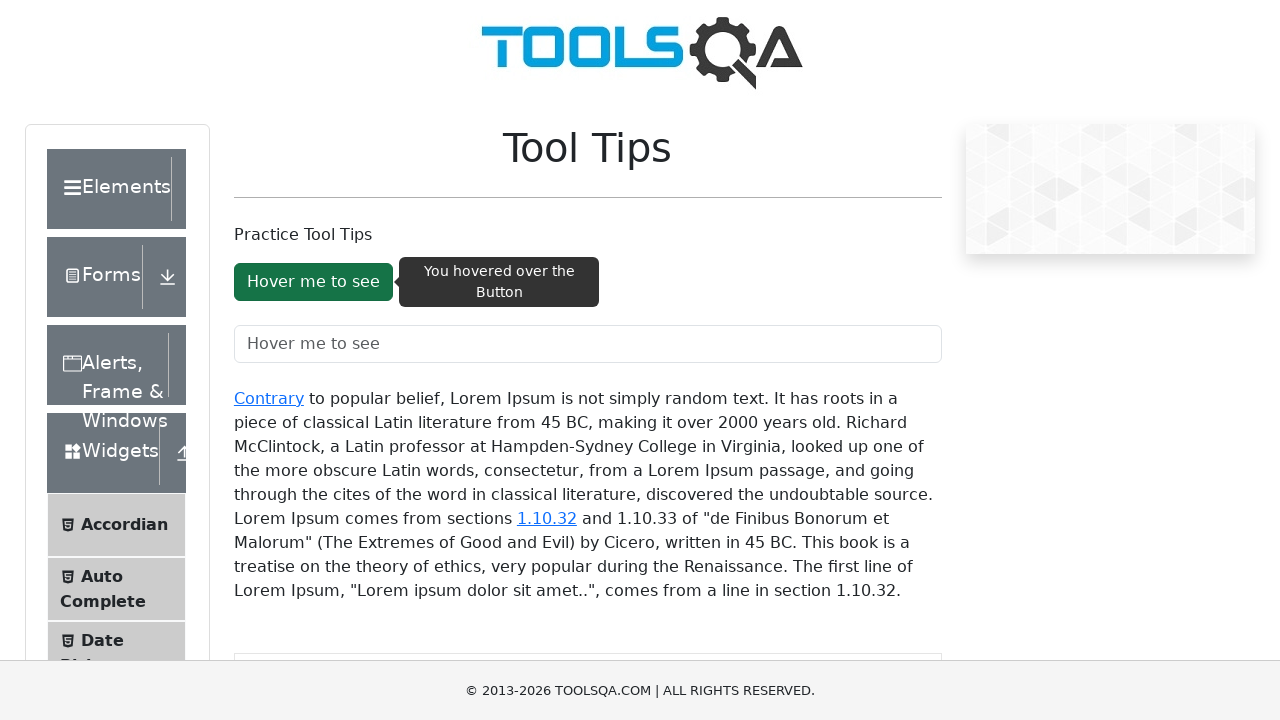

Located the tooltip element
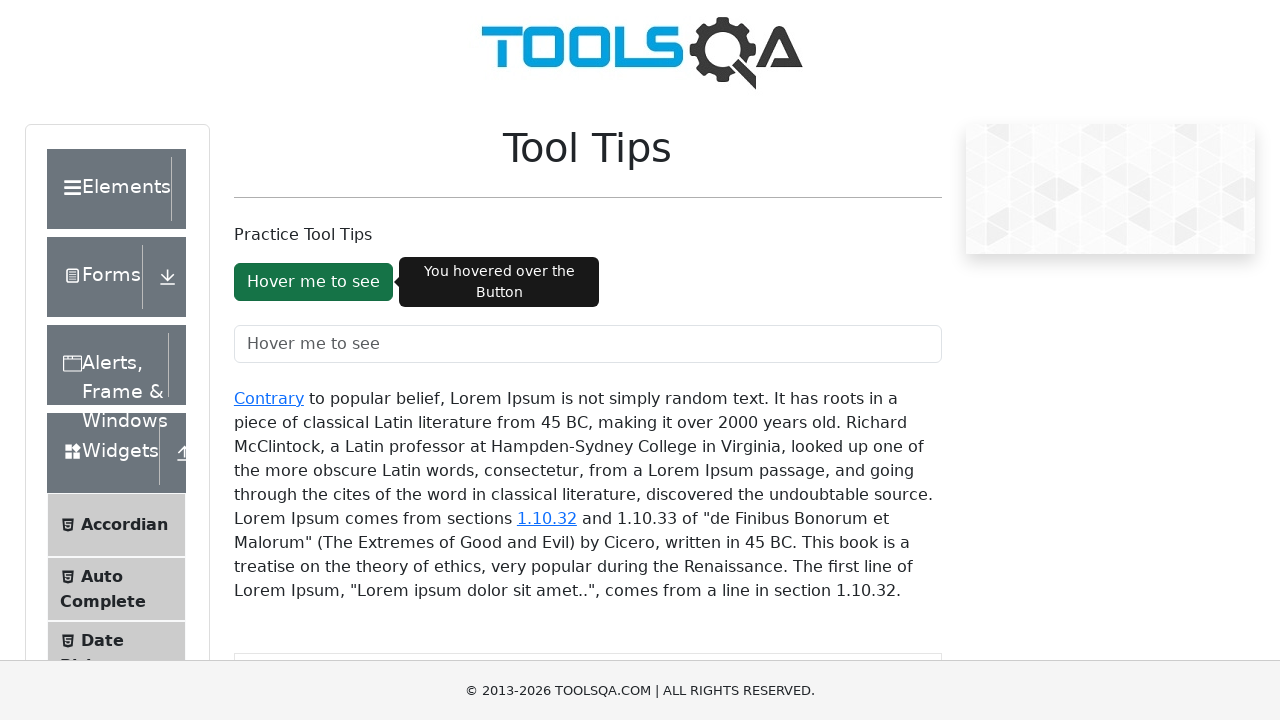

Captured tooltip text content
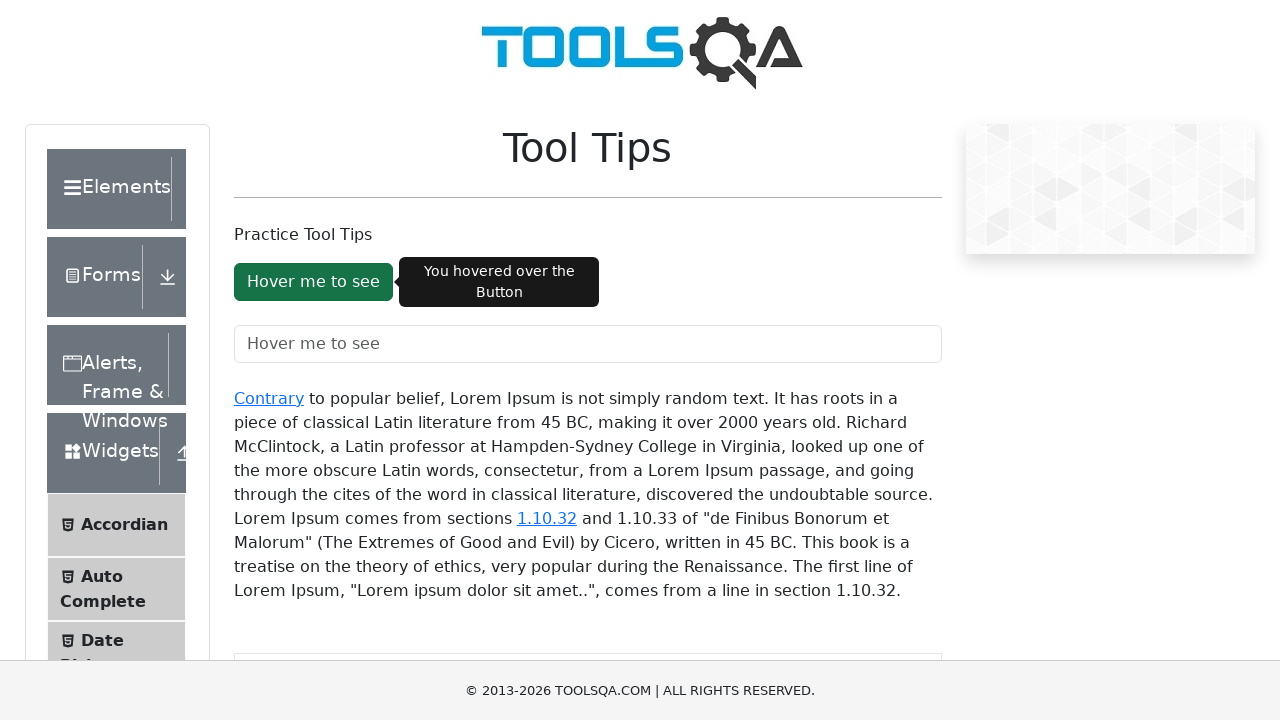

Entered tooltip text into the text field on #toolTipTextField
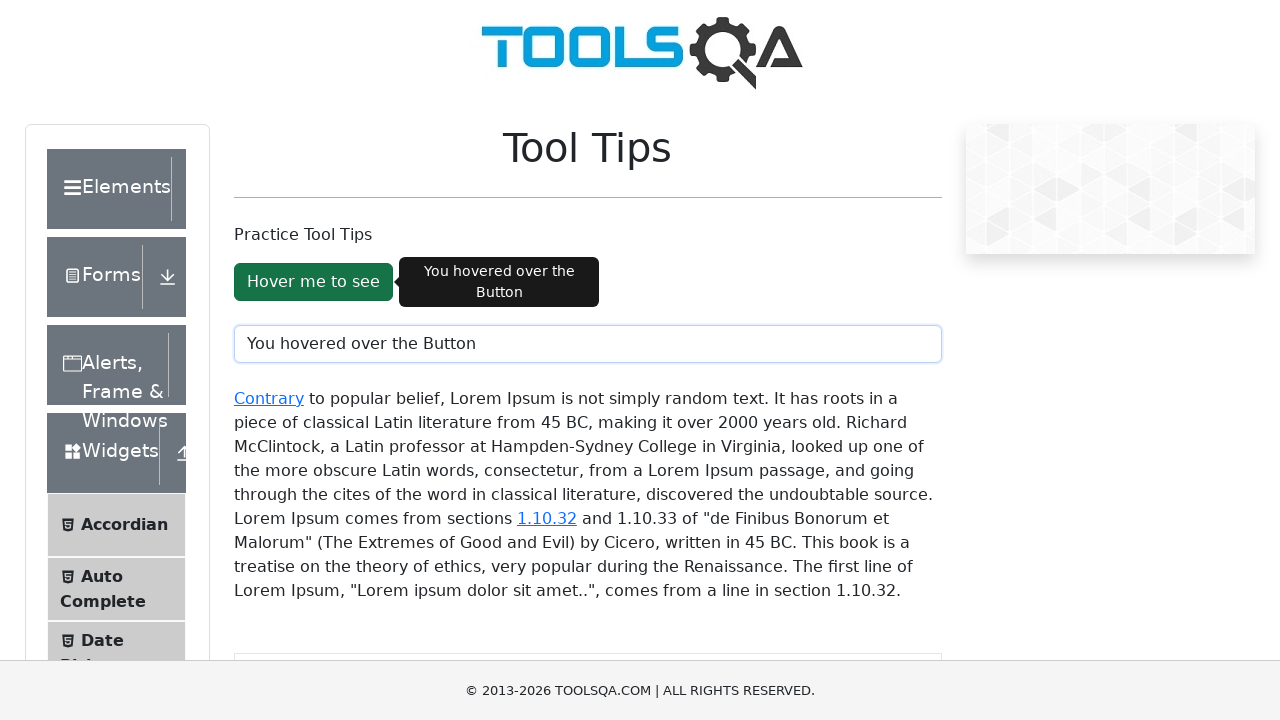

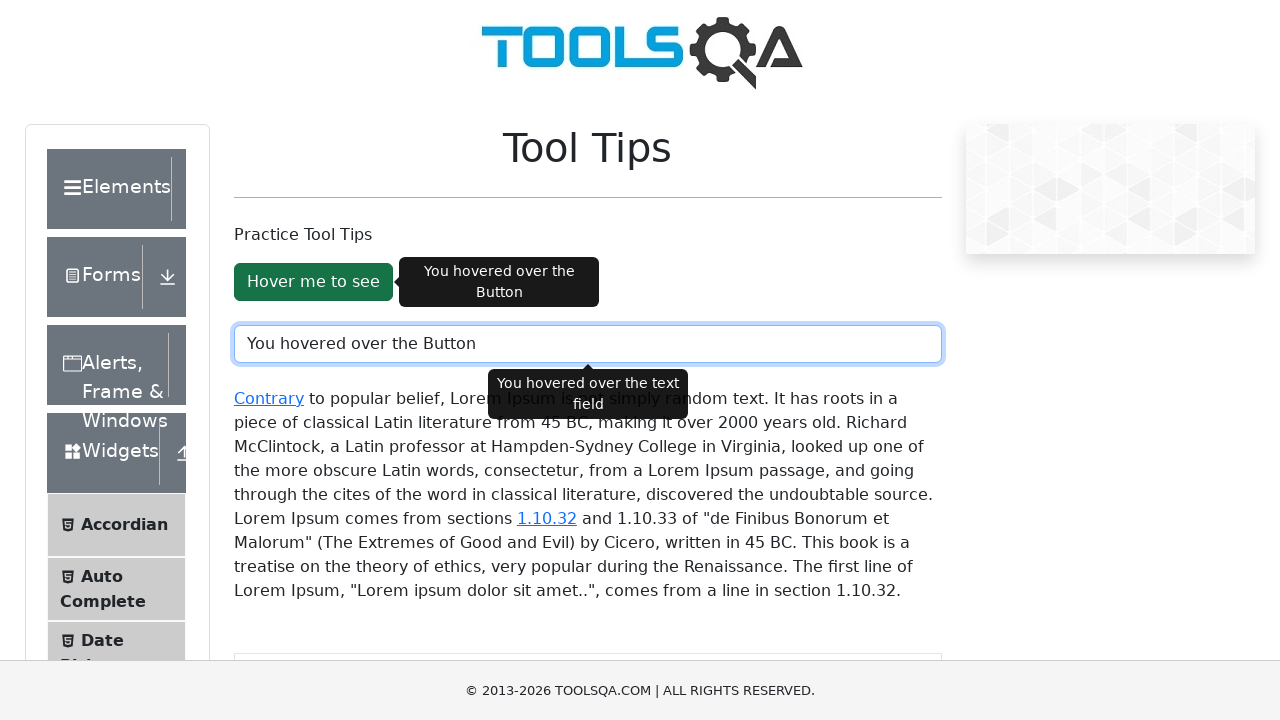